Tests drag and drop functionality within an iframe on jQuery UI demo page by dragging an element and dropping it onto a target

Starting URL: https://jqueryui.com/droppable/

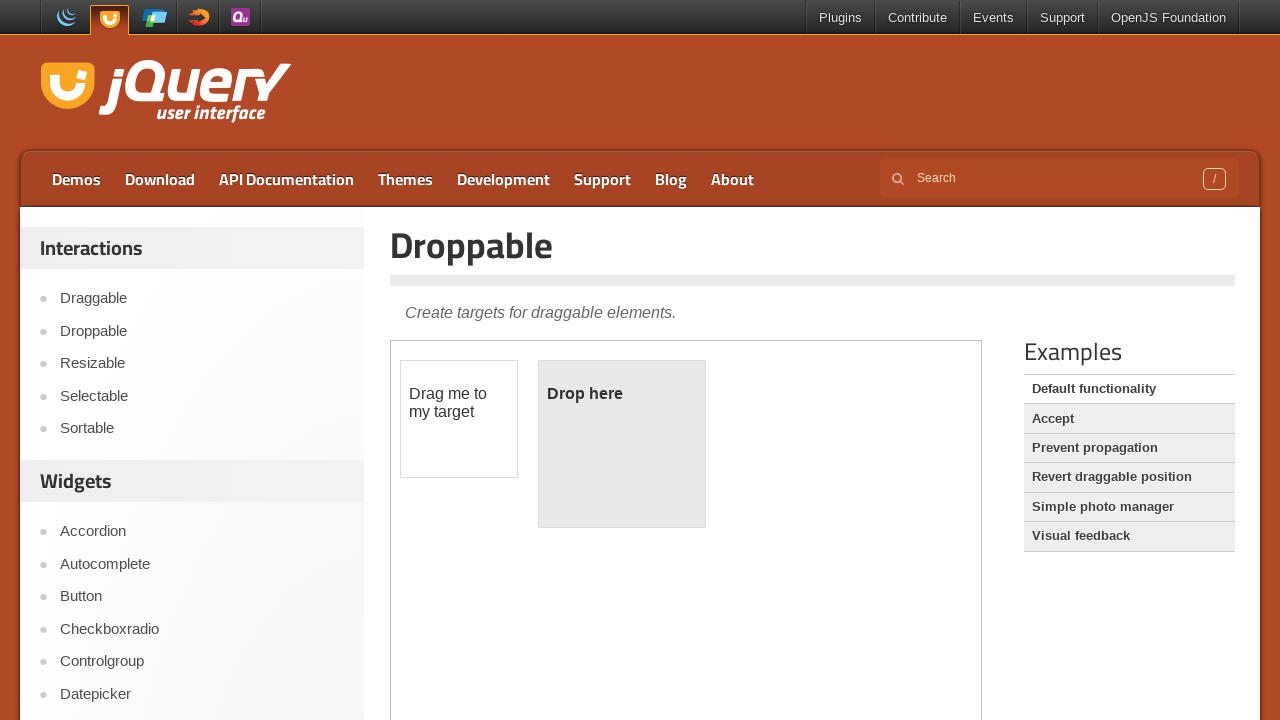

Queried webpage and found 1 iframe(s)
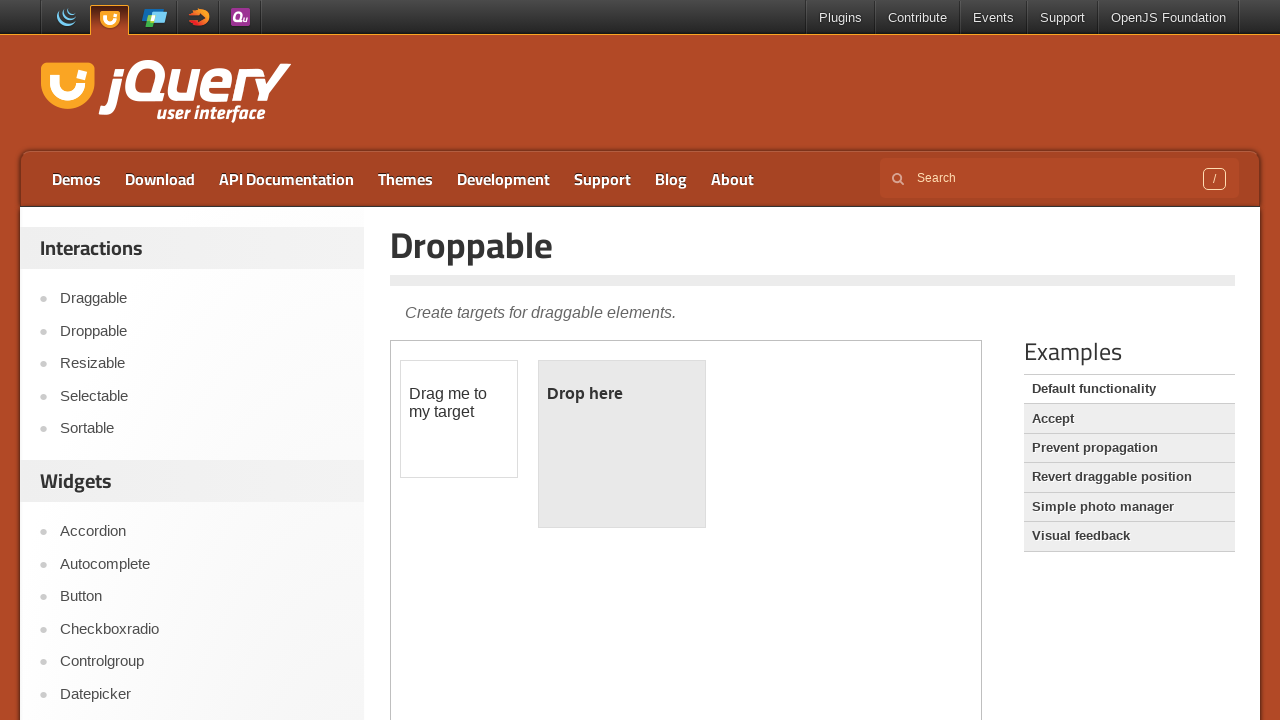

Located and accessed the demo iframe
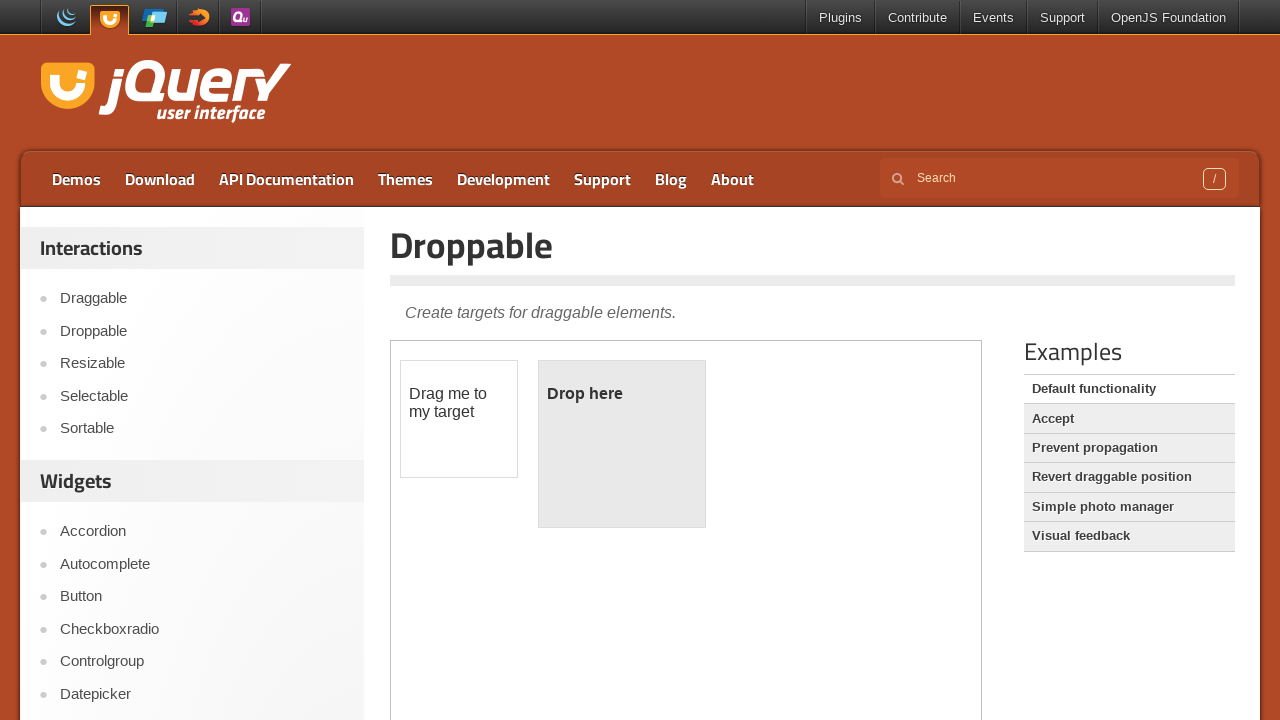

Located draggable element (#draggable) within iframe
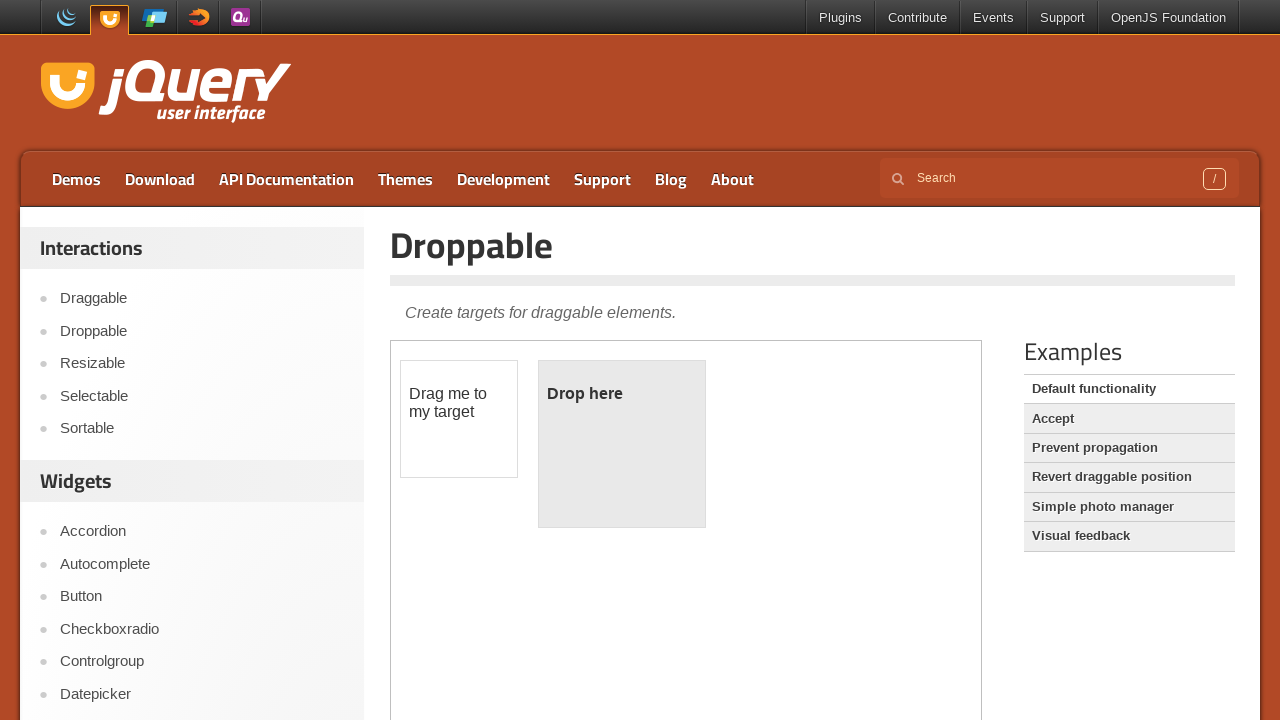

Located droppable target element (#droppable) within iframe
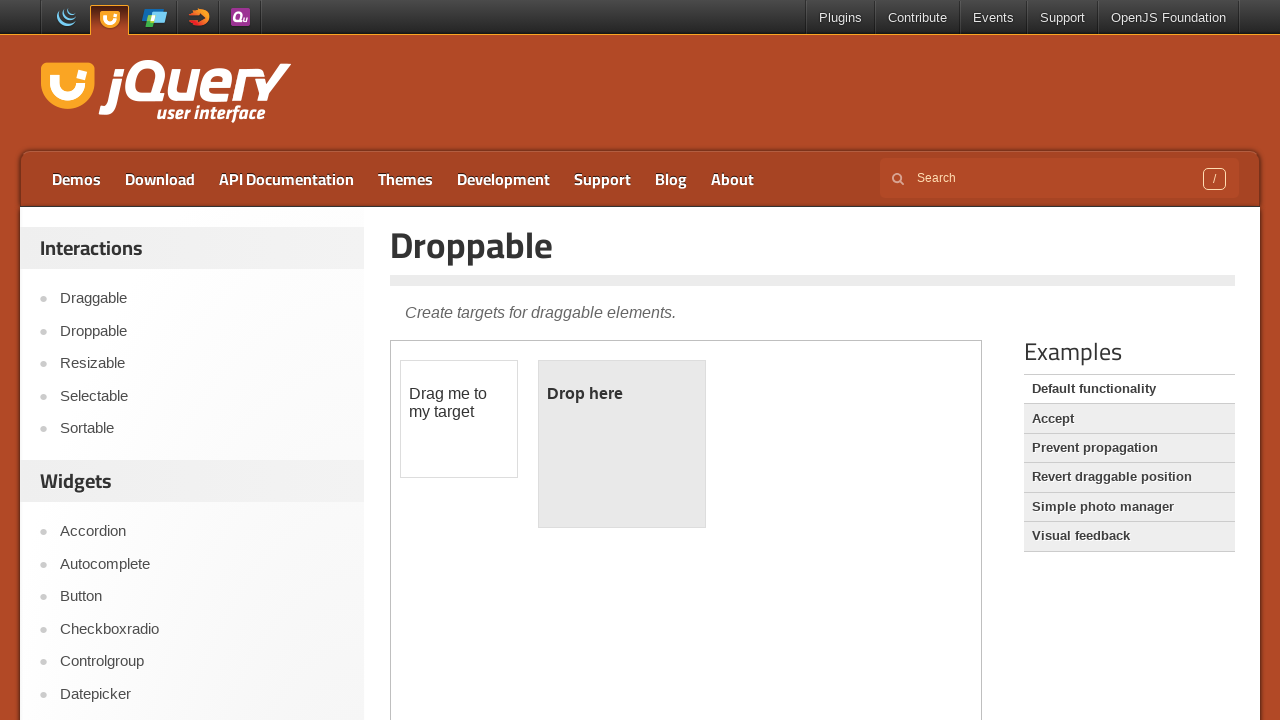

Dragged draggable element and dropped it onto droppable target at (622, 444)
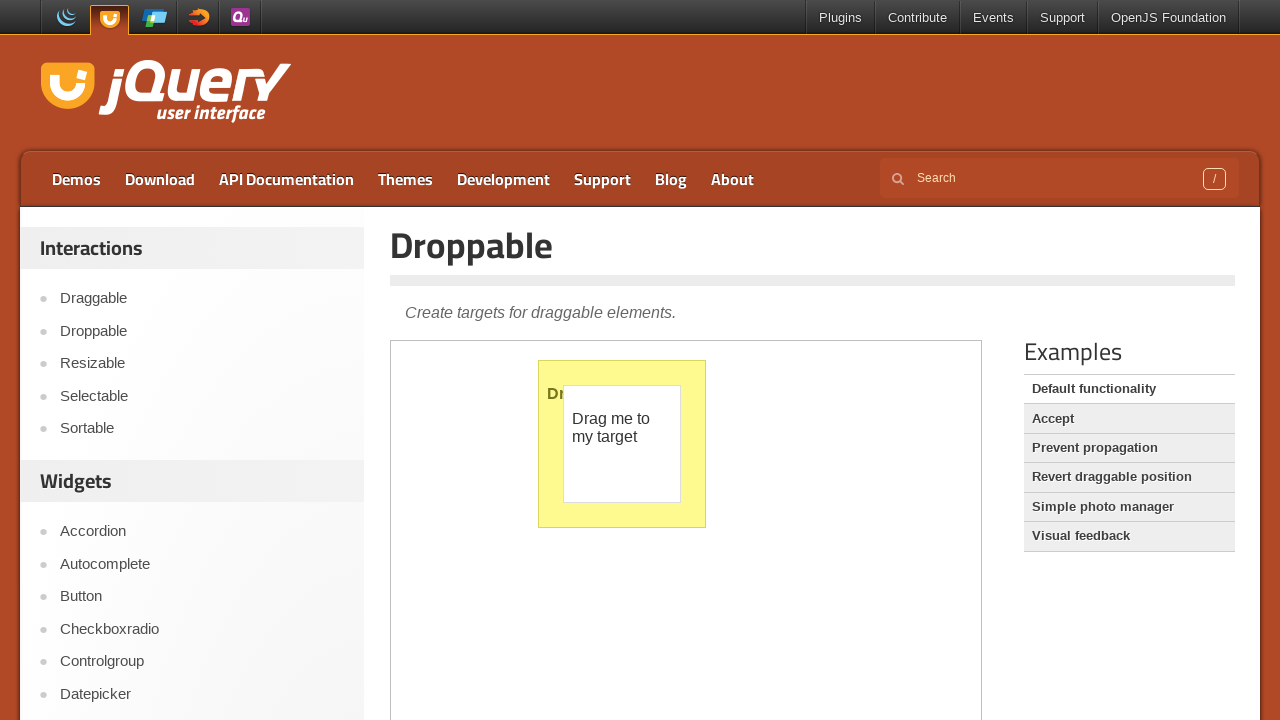

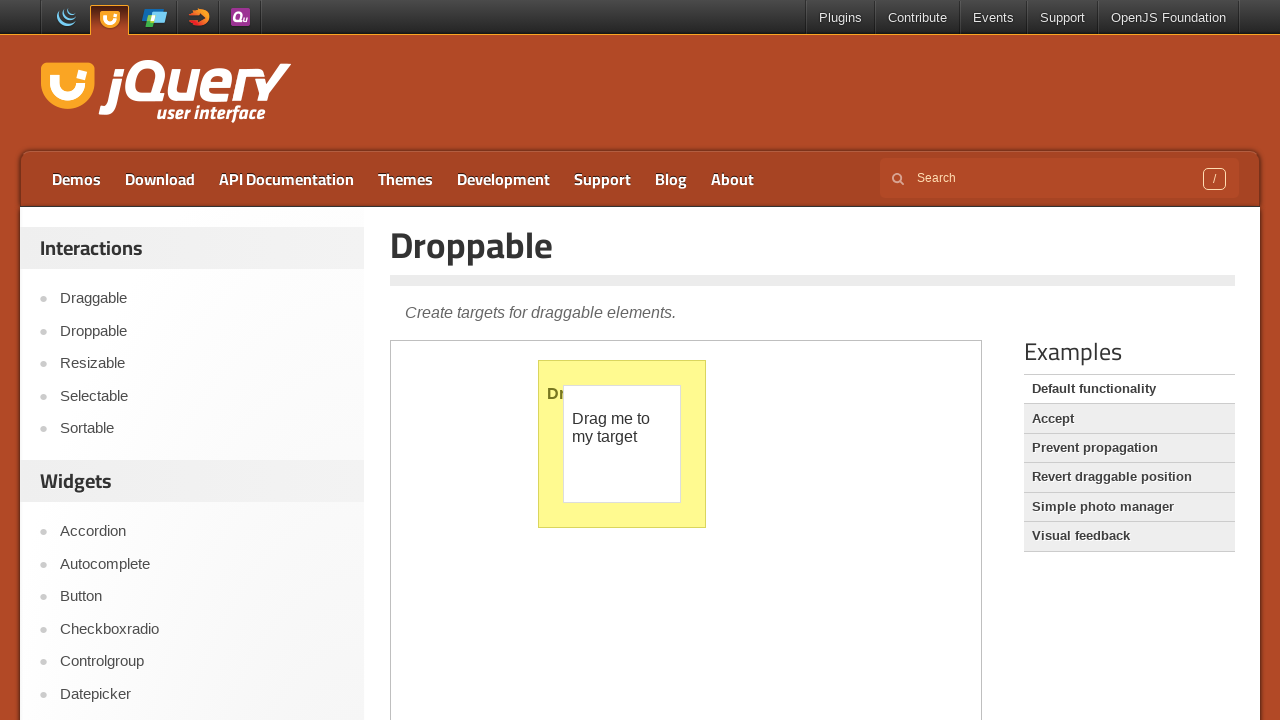